Tests the shop navigation flow by clicking on Shop Menu, then Home button, clicking on a product image arrival, and adding the book to the basket

Starting URL: http://practice.automationtesting.in/

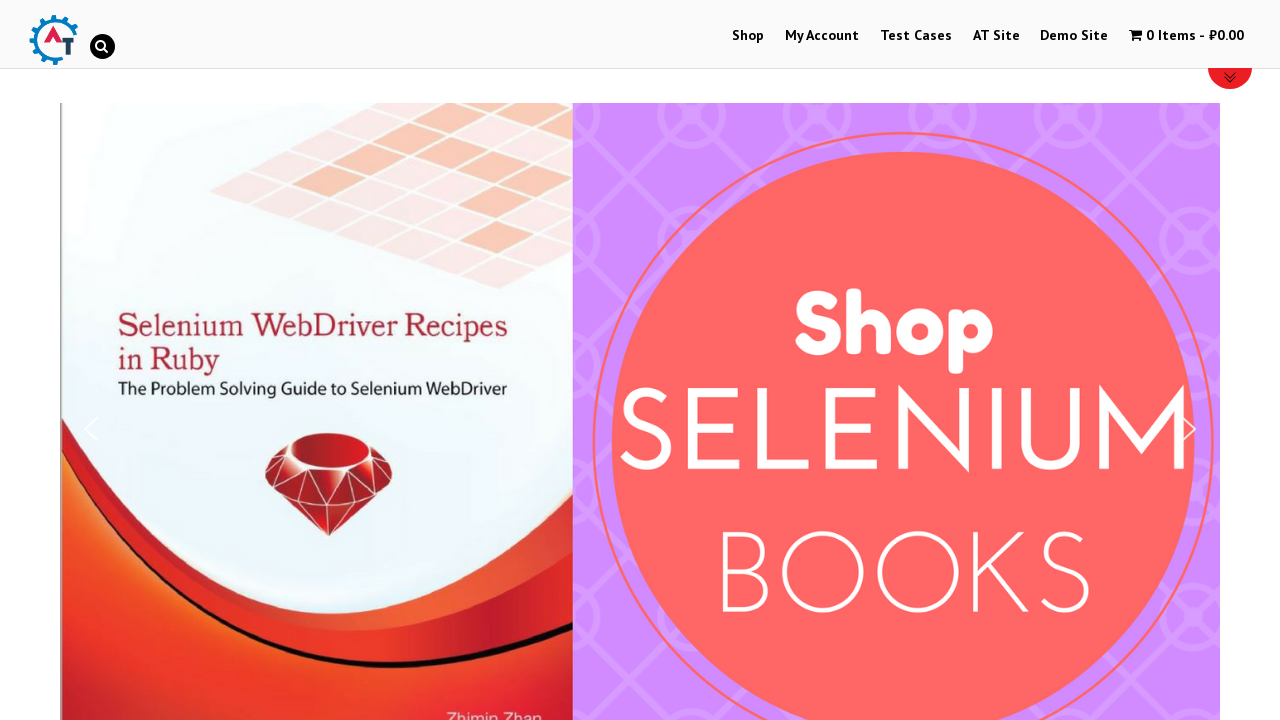

Clicked on Shop menu at (748, 36) on text=Shop
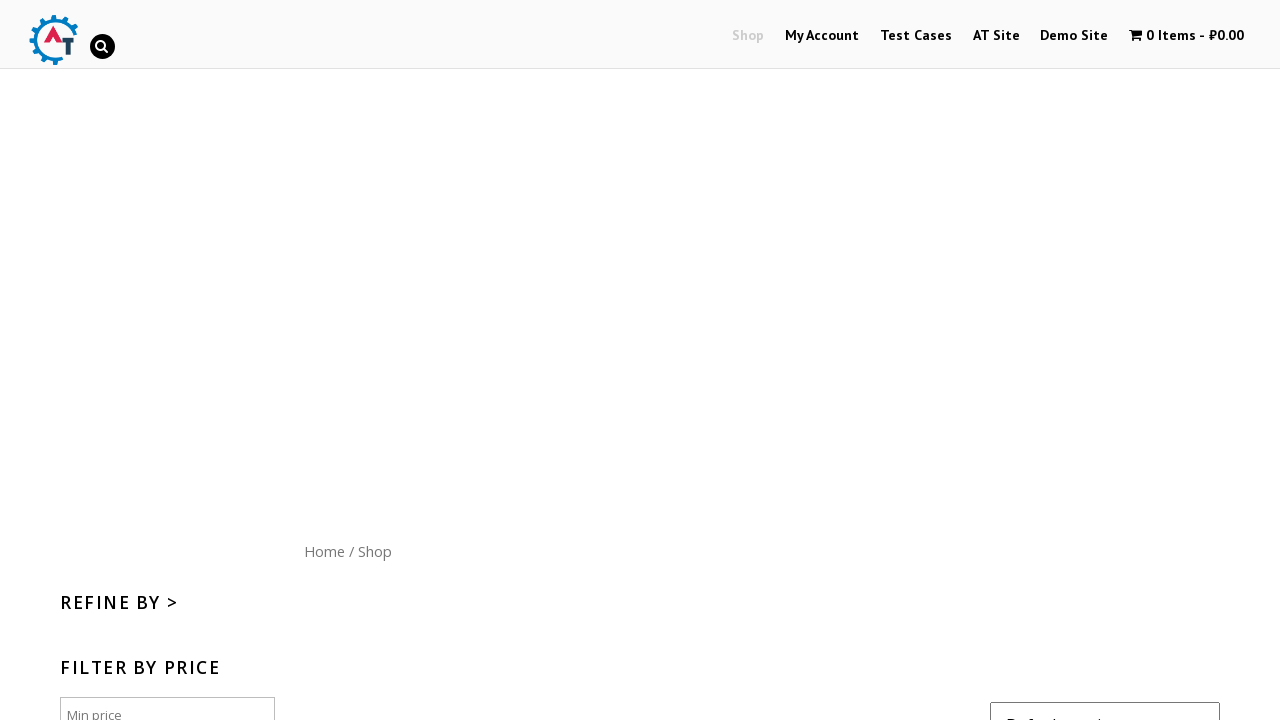

Clicked on Home menu button at (324, 551) on text=Home
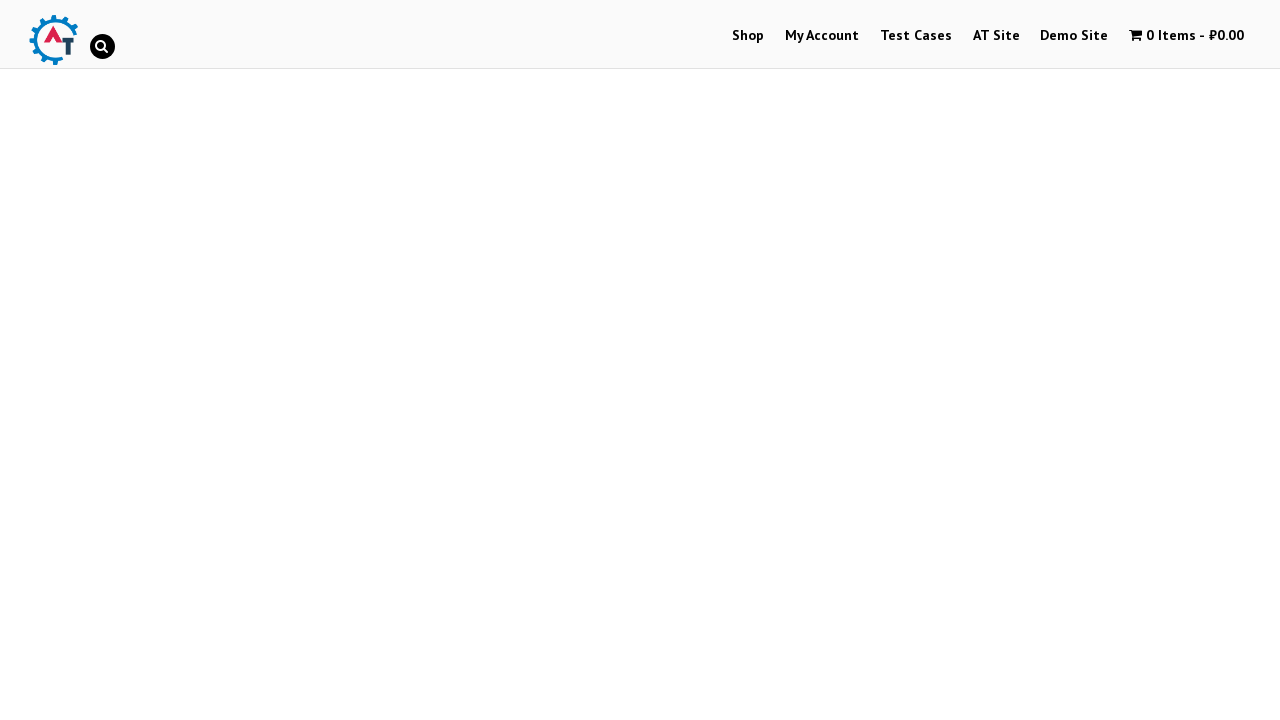

Clicked on Selenium Ruby book image in arrivals at (241, 361) on img[title='Selenium Ruby']
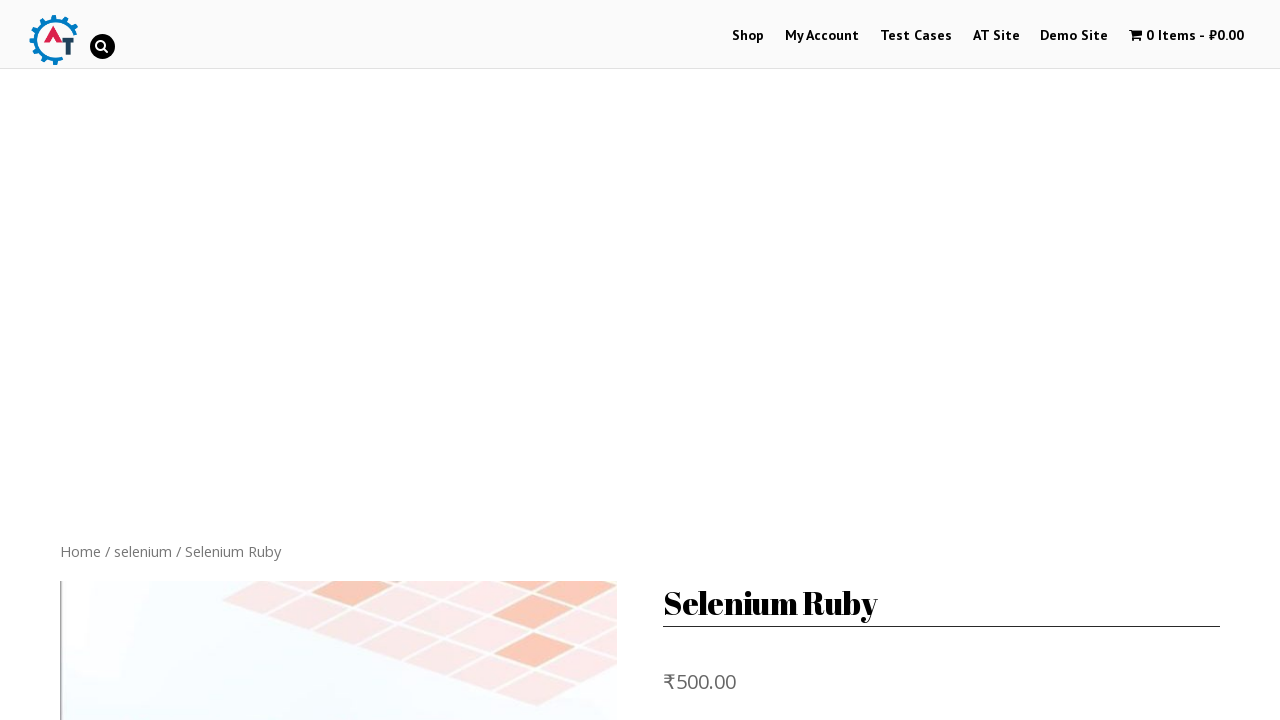

Product page loaded for Selenium Ruby
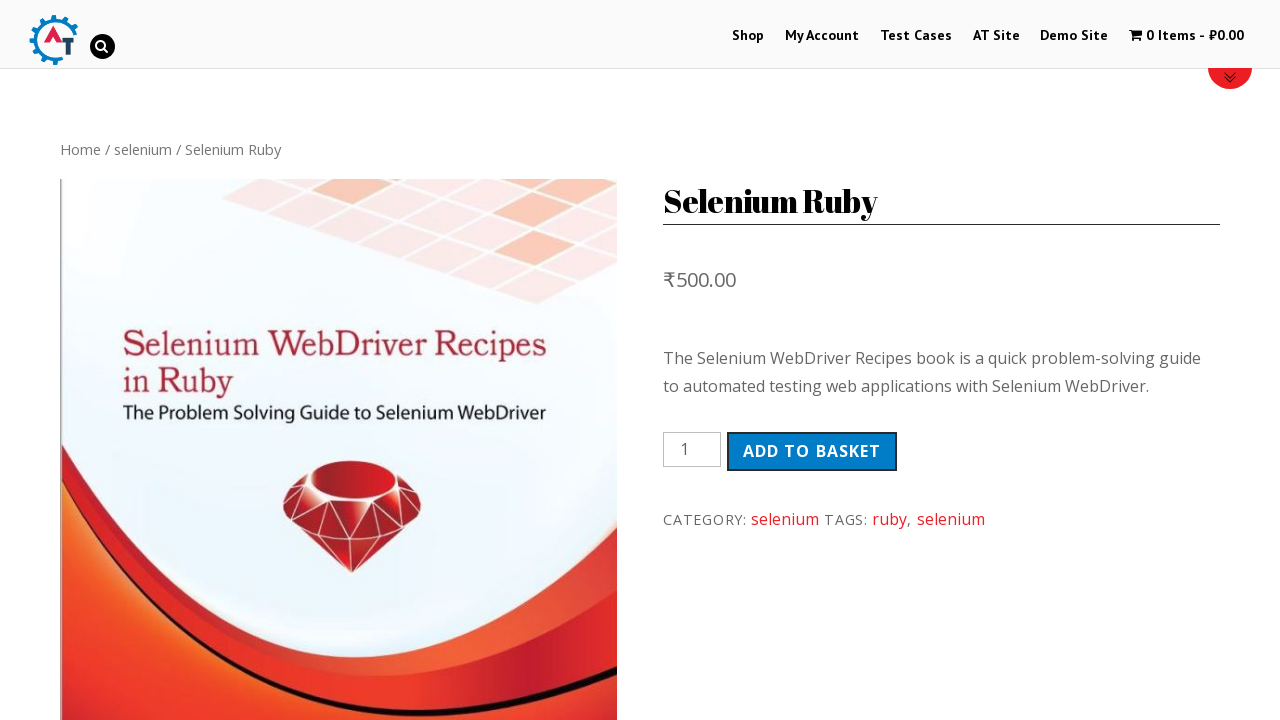

Clicked Add to basket button at (812, 451) on button:has-text('Add to basket')
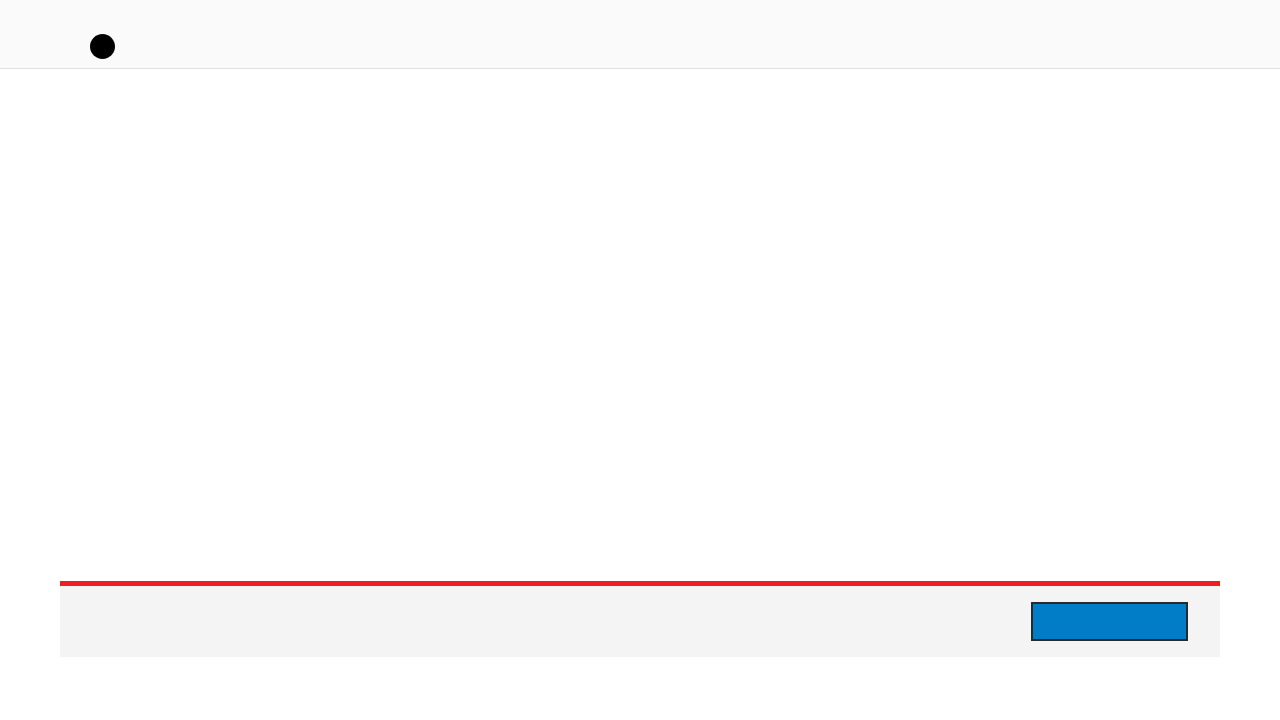

Confirmation message displayed - book added to basket
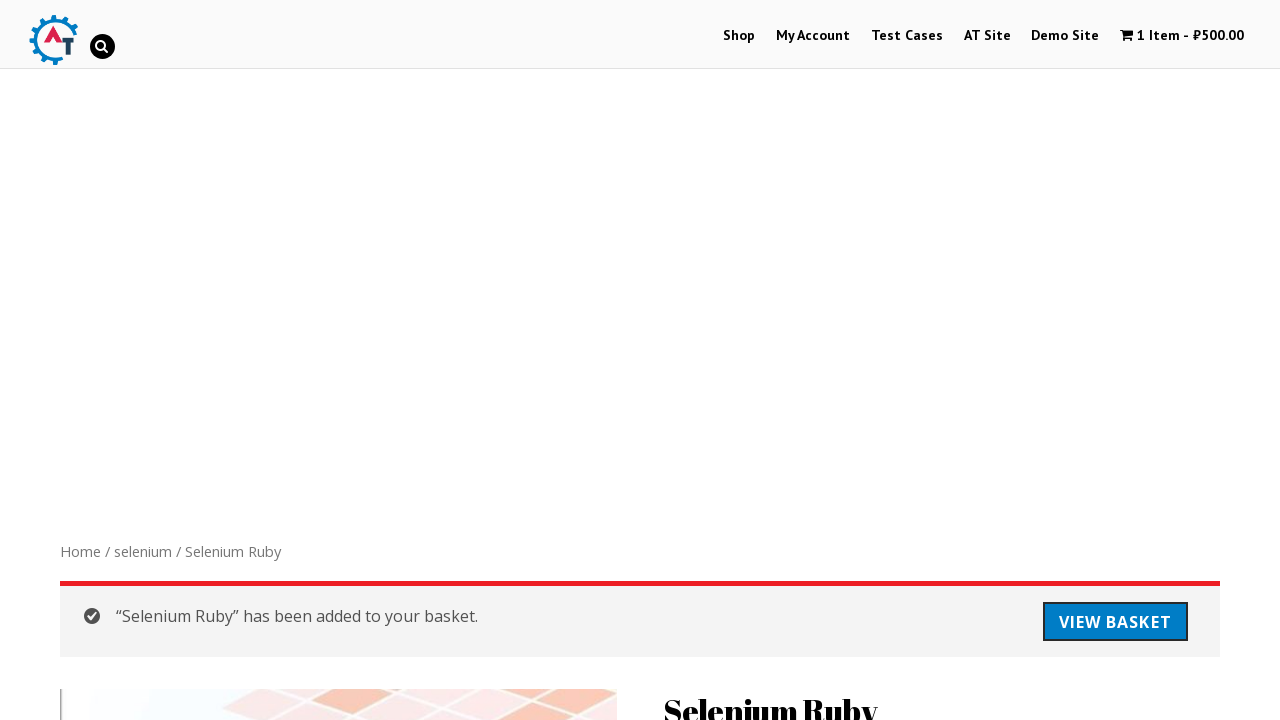

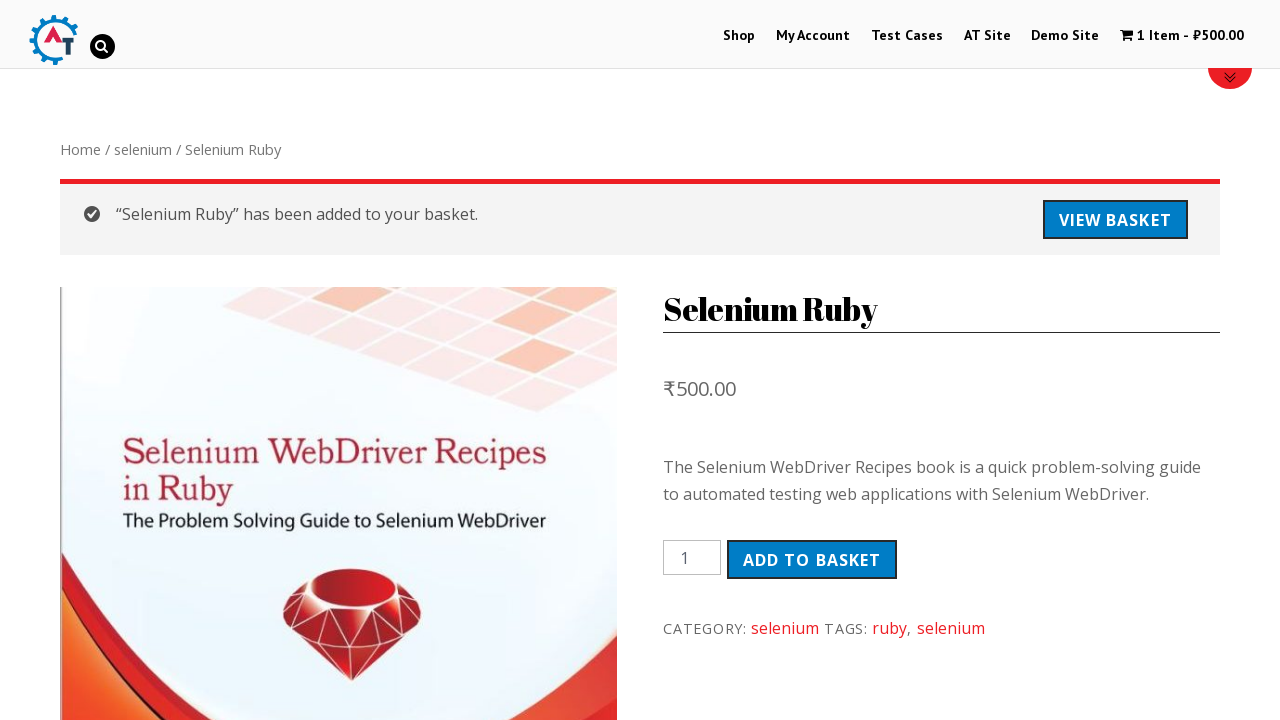